Navigates to a Steam store app page, clicks the "add tag" button to reveal app tags, and verifies that tag controls are displayed

Starting URL: https://store.steampowered.com/app/570

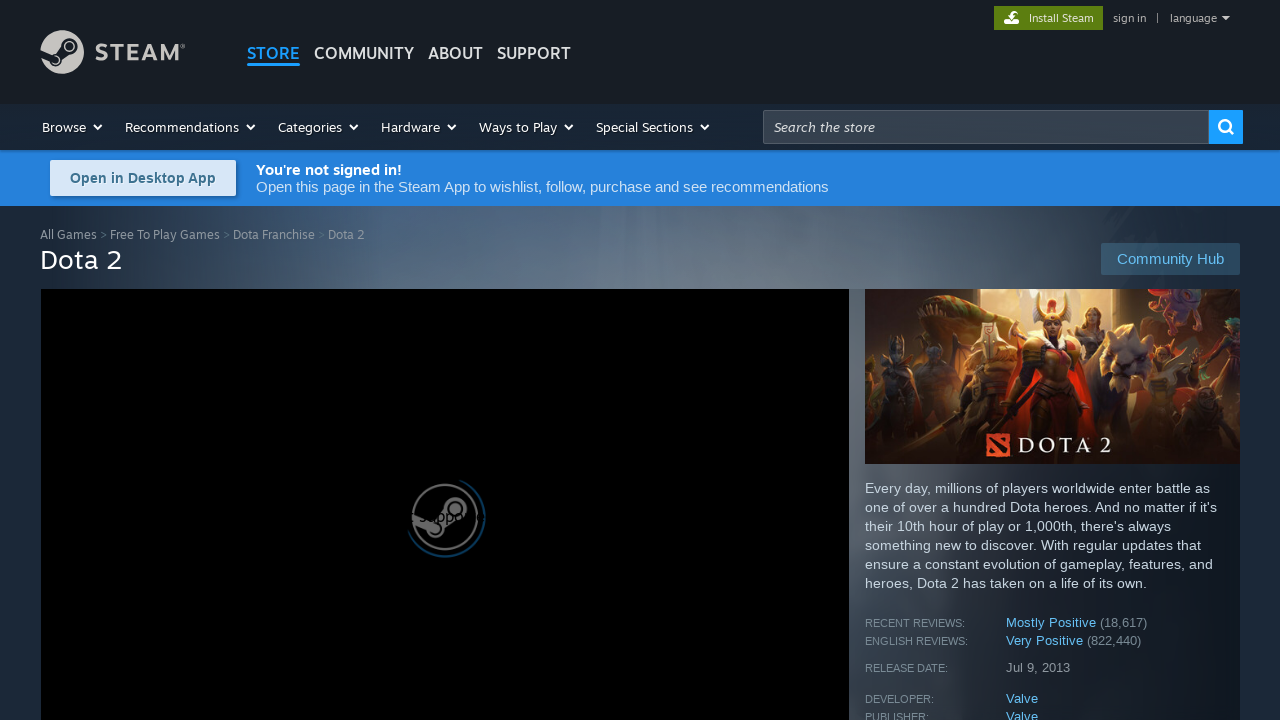

Clicked the 'add tag' button to reveal tag controls at (1177, 361) on .add_button
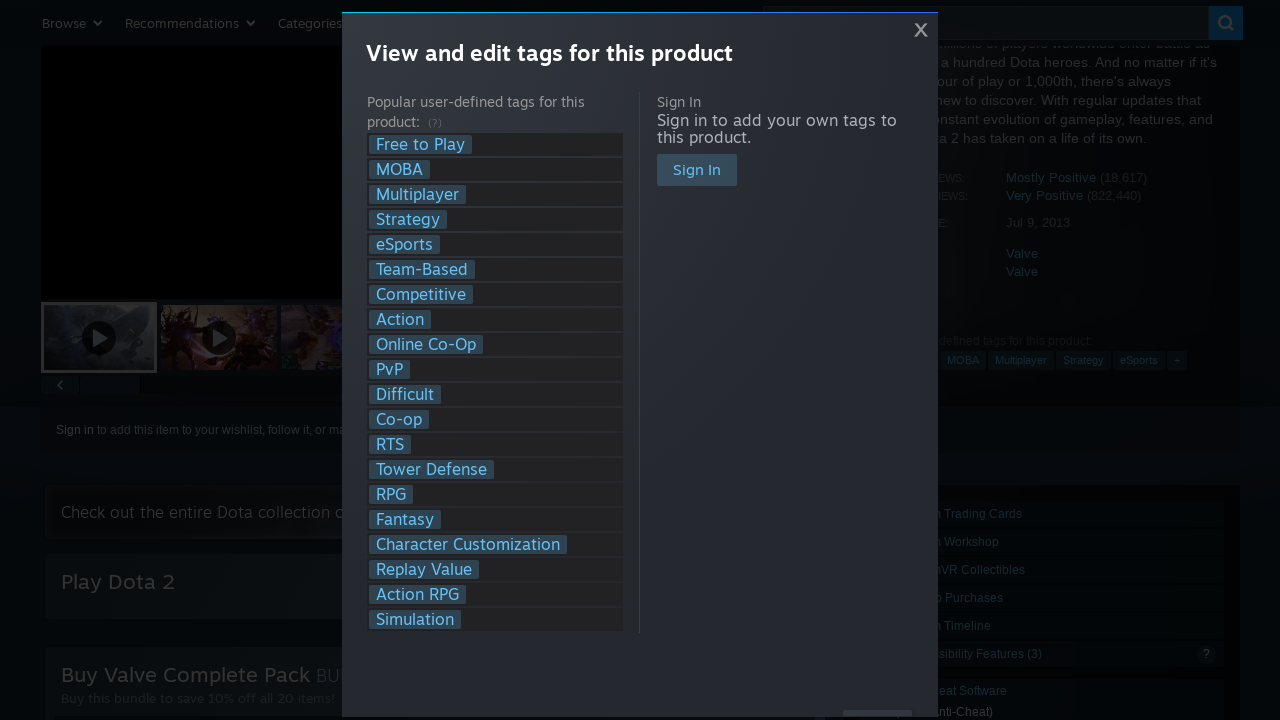

Tag controls became visible
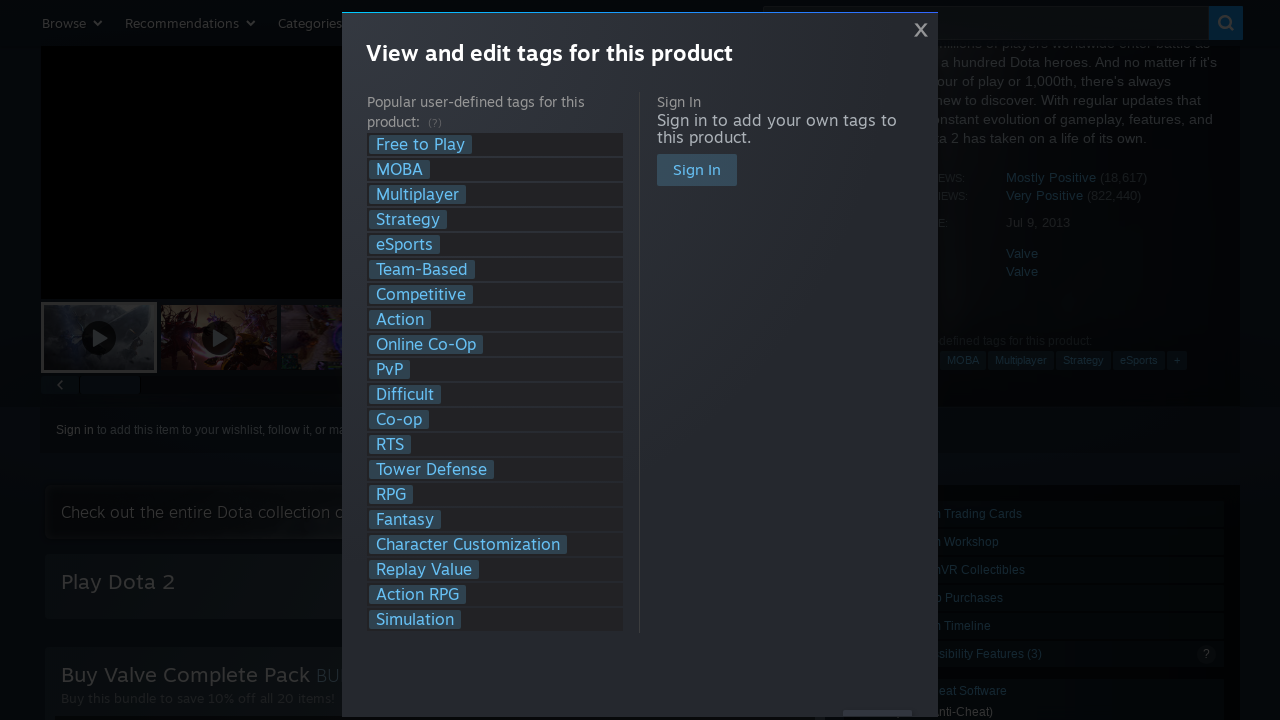

App tags are now displayed on the page
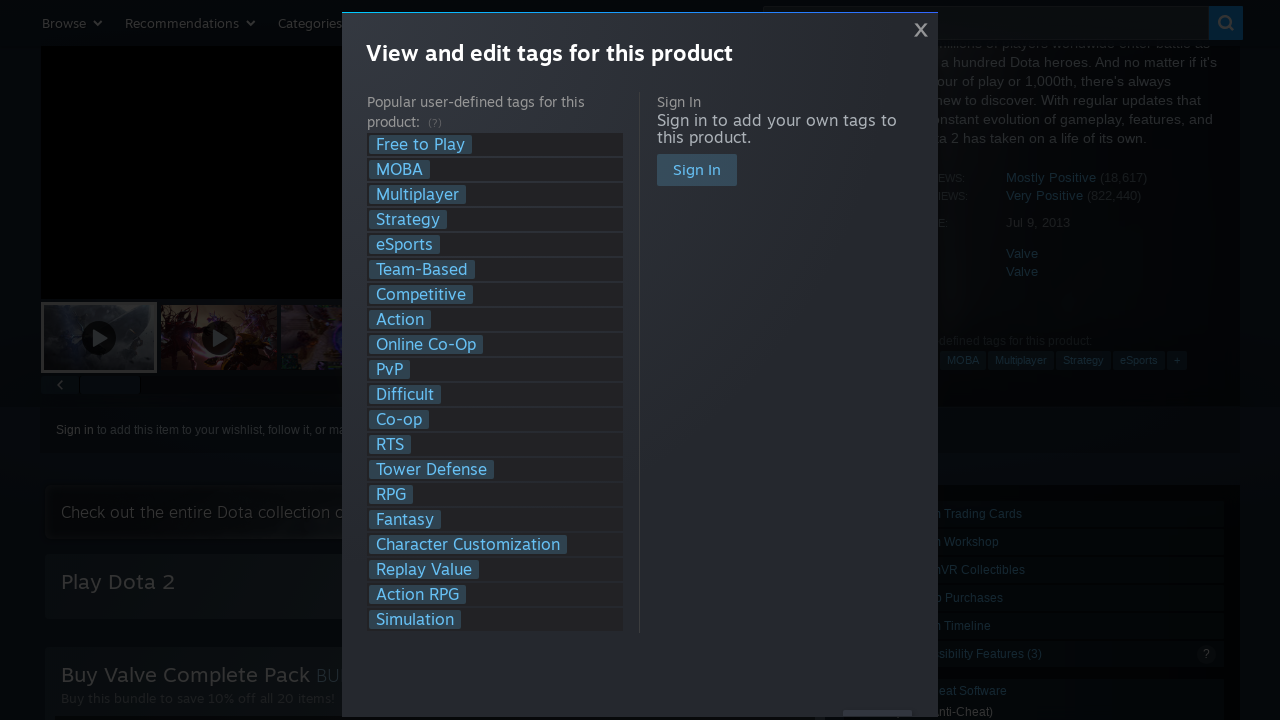

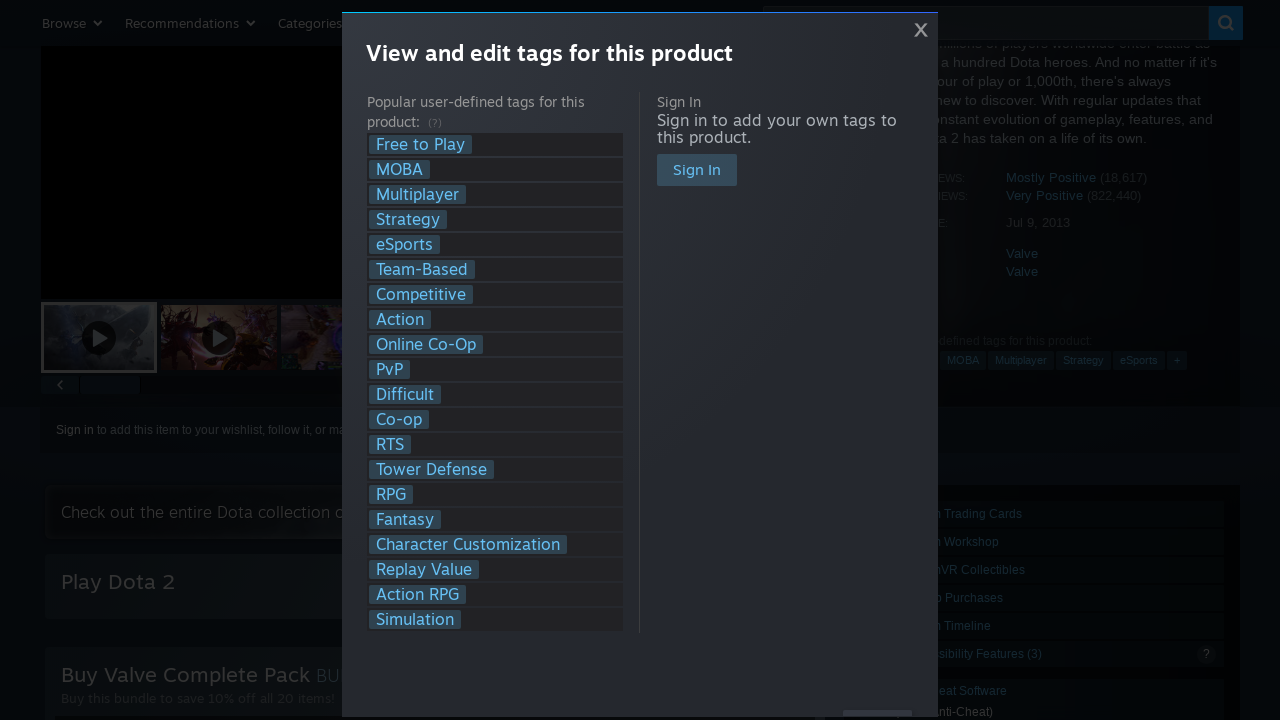